Tests table interaction and pagination by checking all checkboxes in a product table and navigating through paginated content

Starting URL: https://testautomationpractice.blogspot.com/

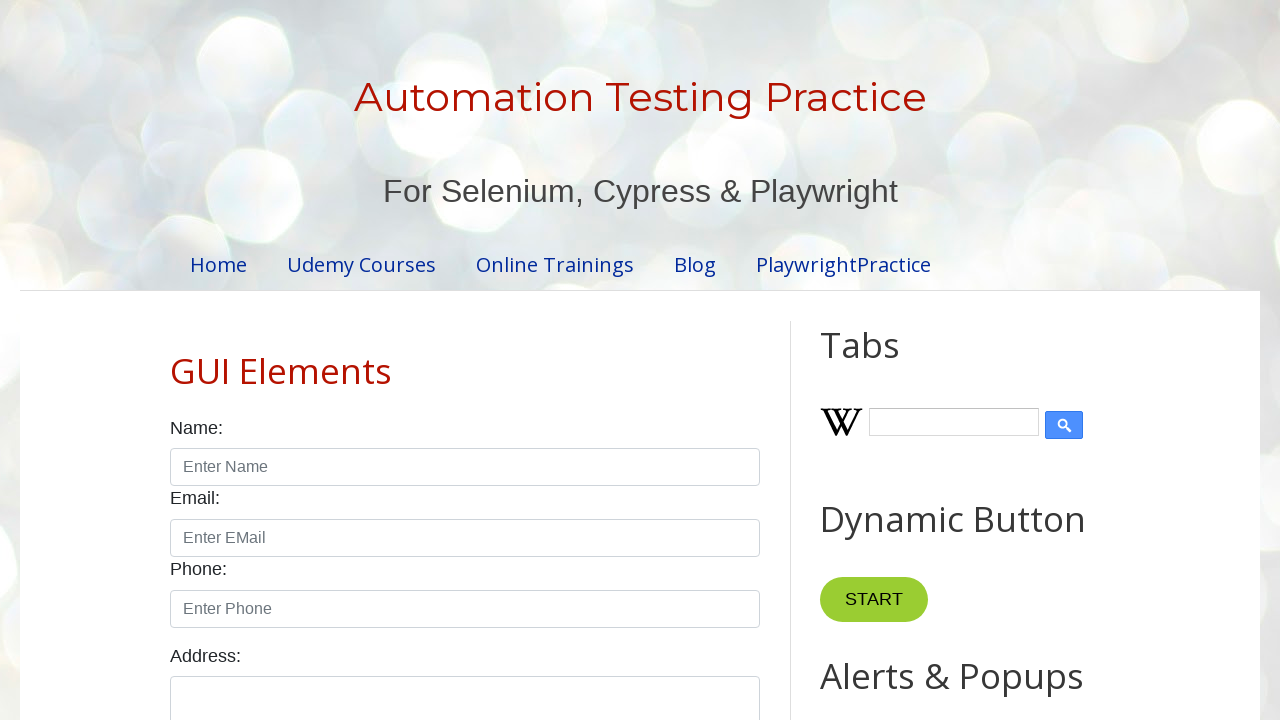

Retrieved product table row count
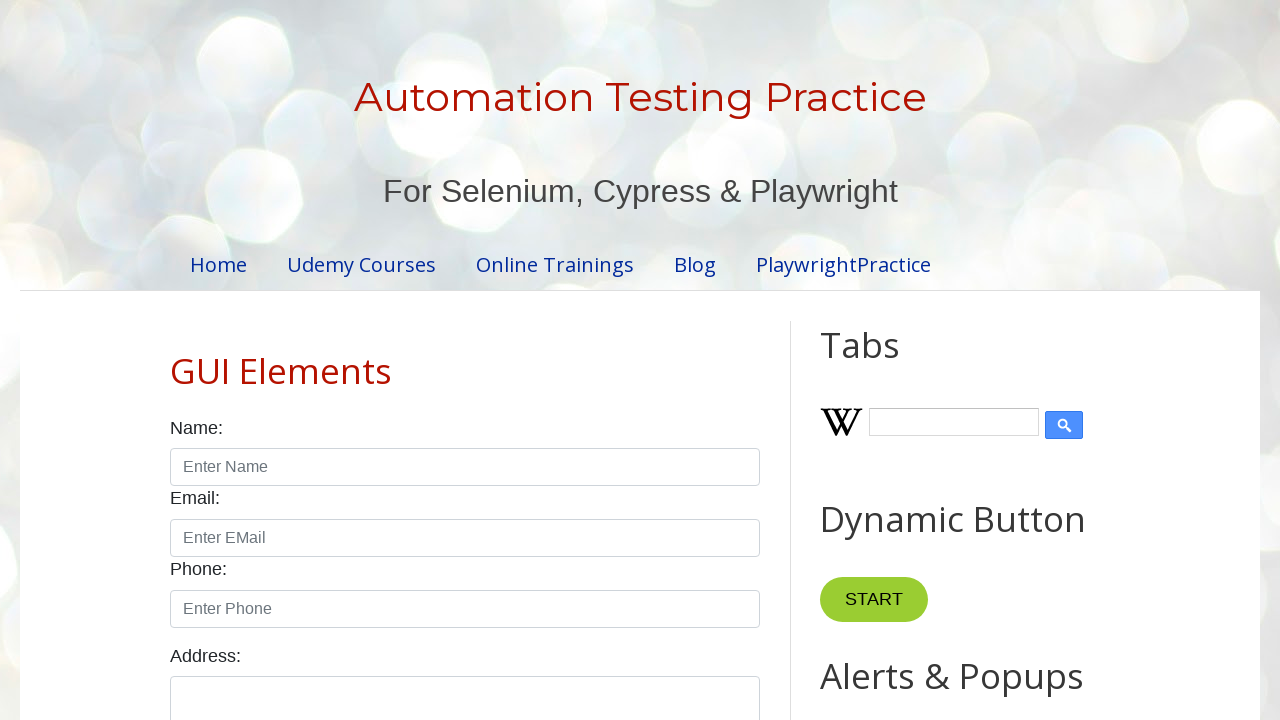

Retrieved product table column count
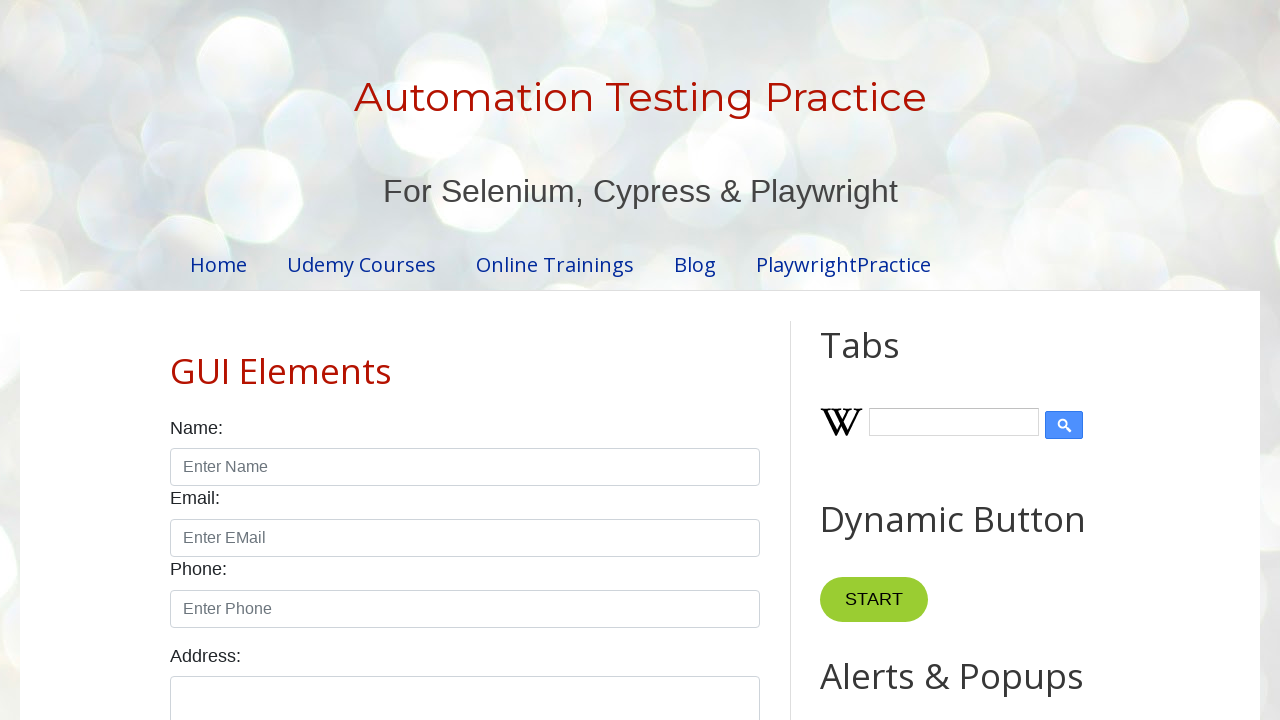

Located all checkboxes in product table
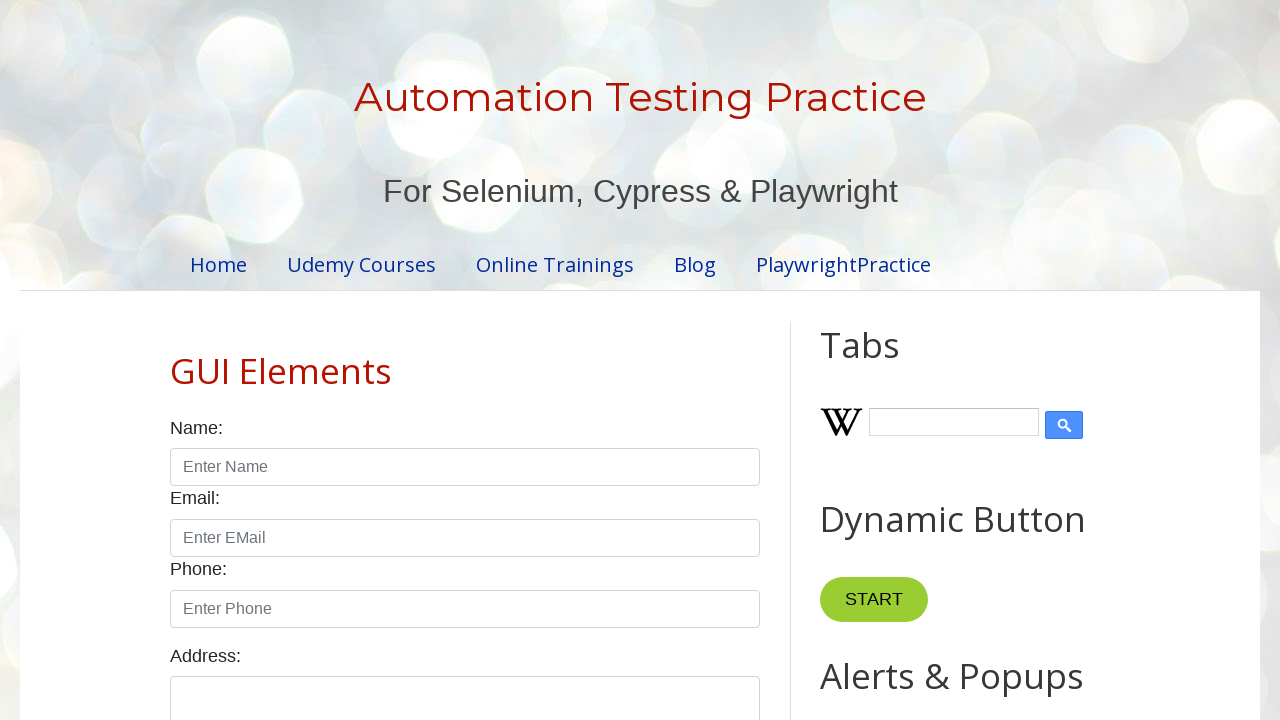

Checked a product table checkbox at (651, 361) on xpath=//table[@id='productTable']//input[@type='checkbox'] >> nth=0
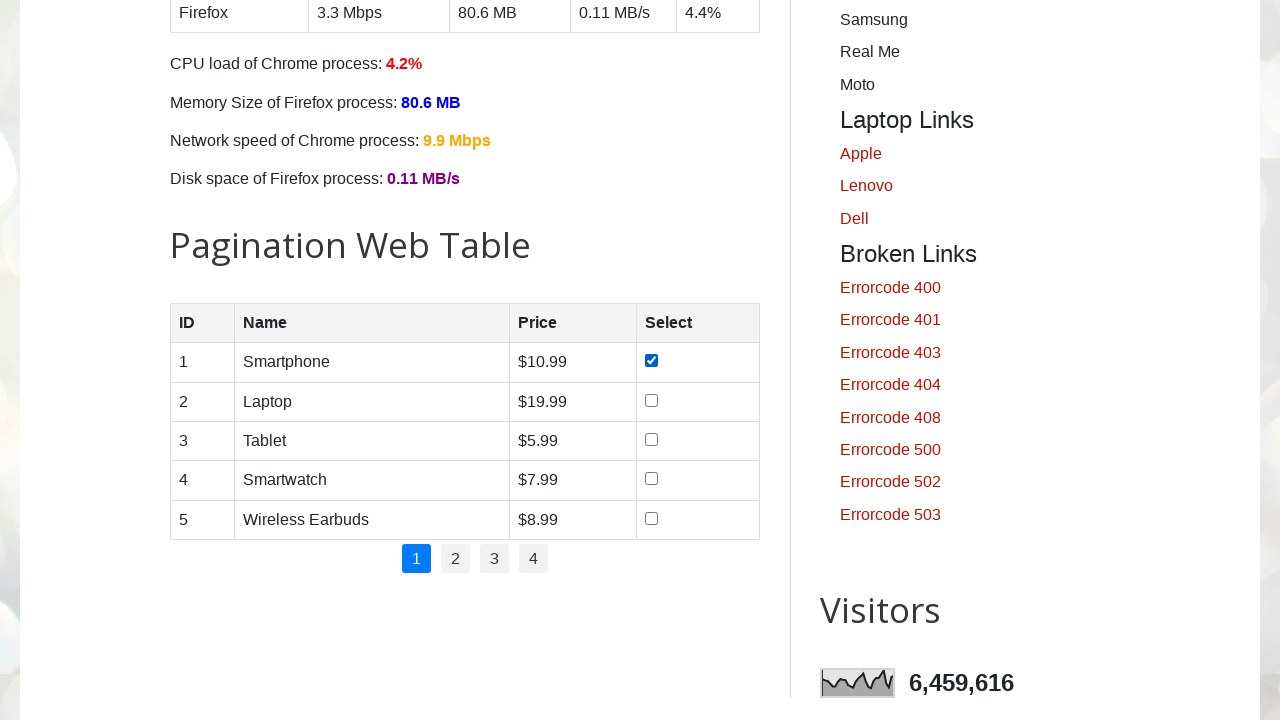

Checked a product table checkbox at (651, 400) on xpath=//table[@id='productTable']//input[@type='checkbox'] >> nth=1
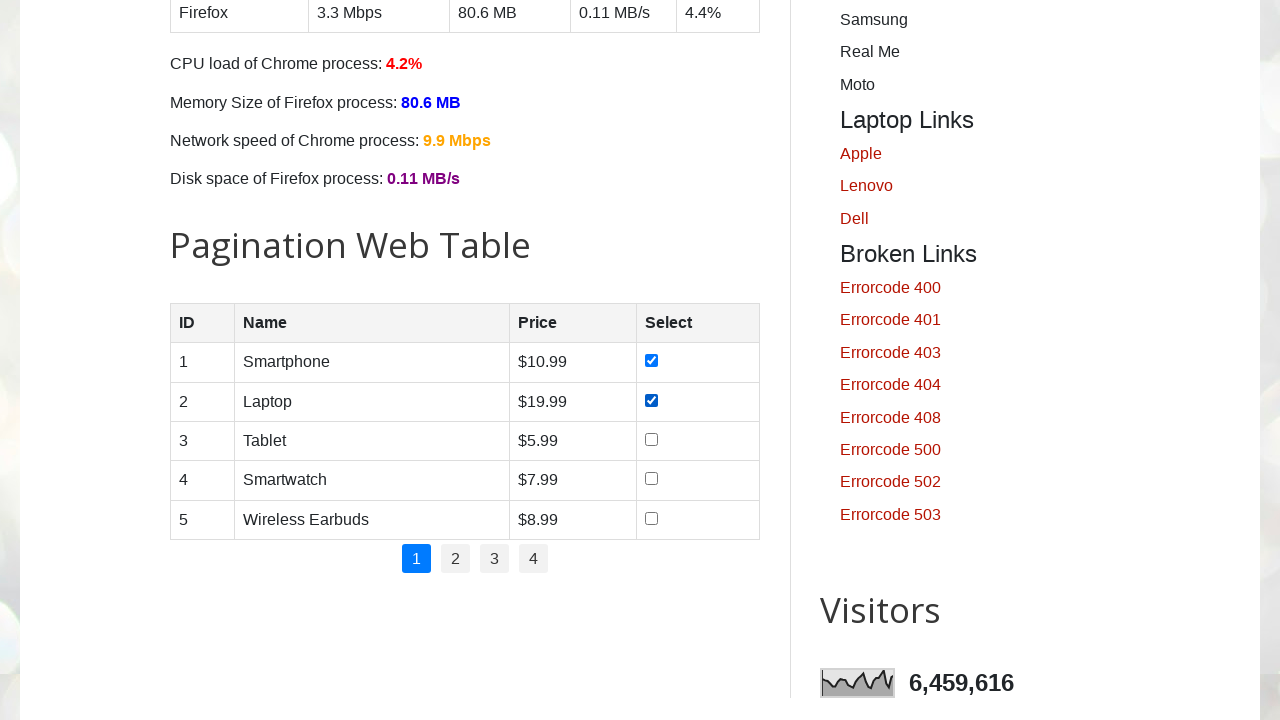

Checked a product table checkbox at (651, 439) on xpath=//table[@id='productTable']//input[@type='checkbox'] >> nth=2
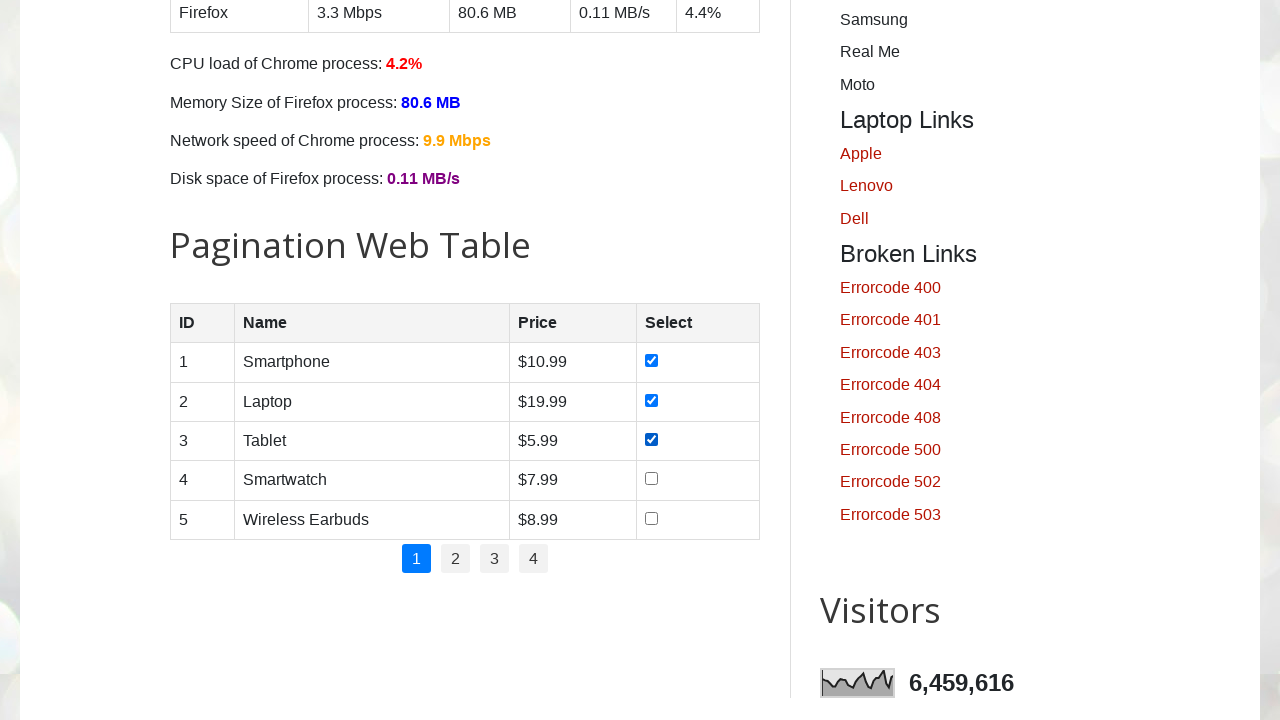

Checked a product table checkbox at (651, 479) on xpath=//table[@id='productTable']//input[@type='checkbox'] >> nth=3
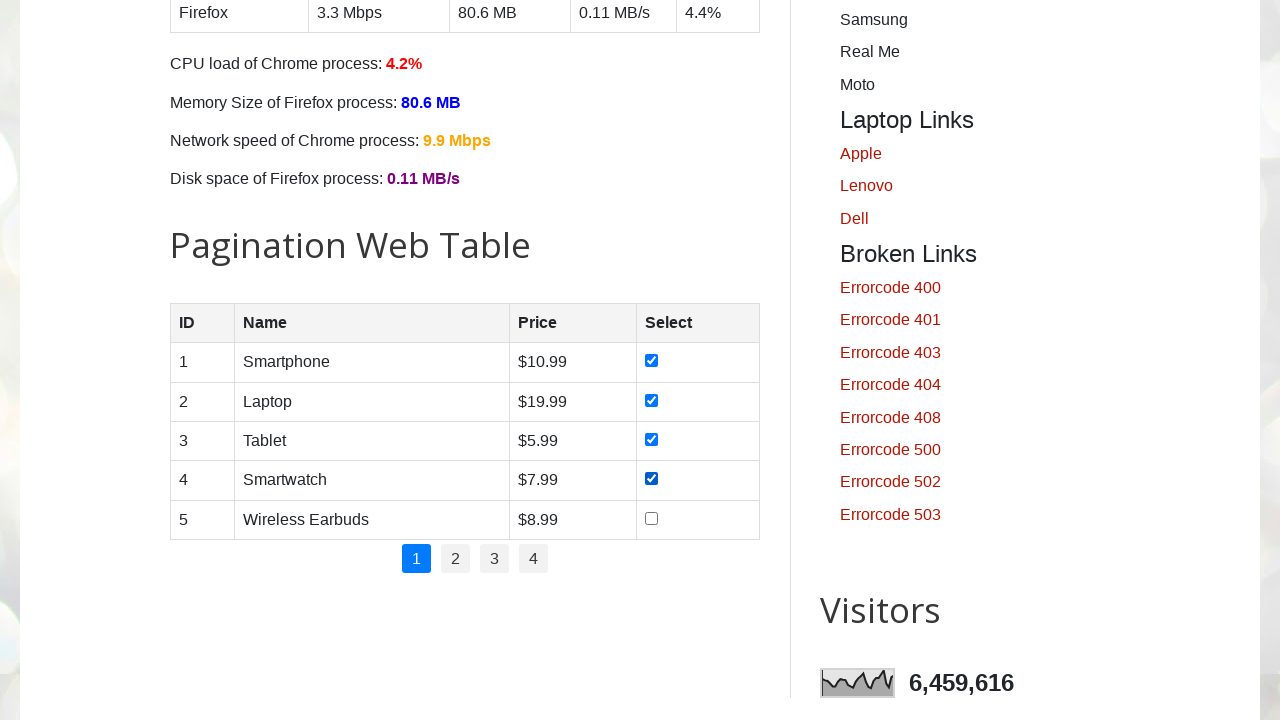

Checked a product table checkbox at (651, 518) on xpath=//table[@id='productTable']//input[@type='checkbox'] >> nth=4
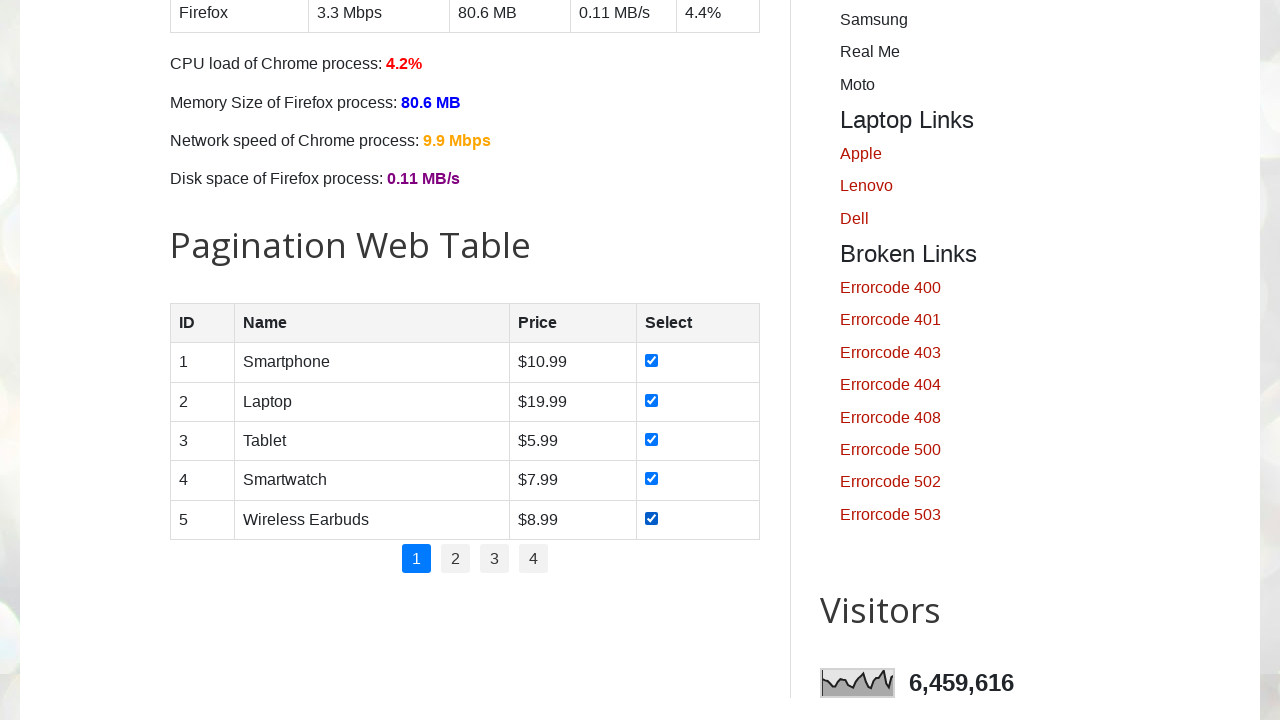

Retrieved text content from table row 1, column 1
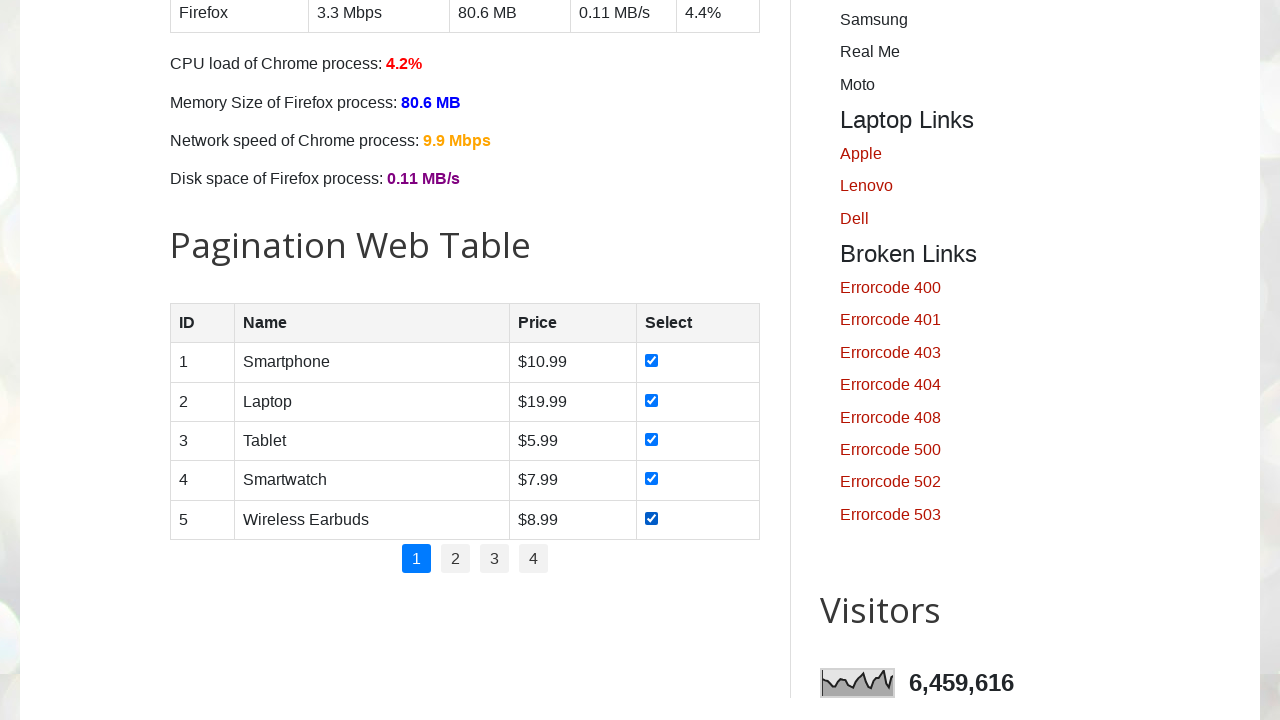

Retrieved text content from table row 1, column 2
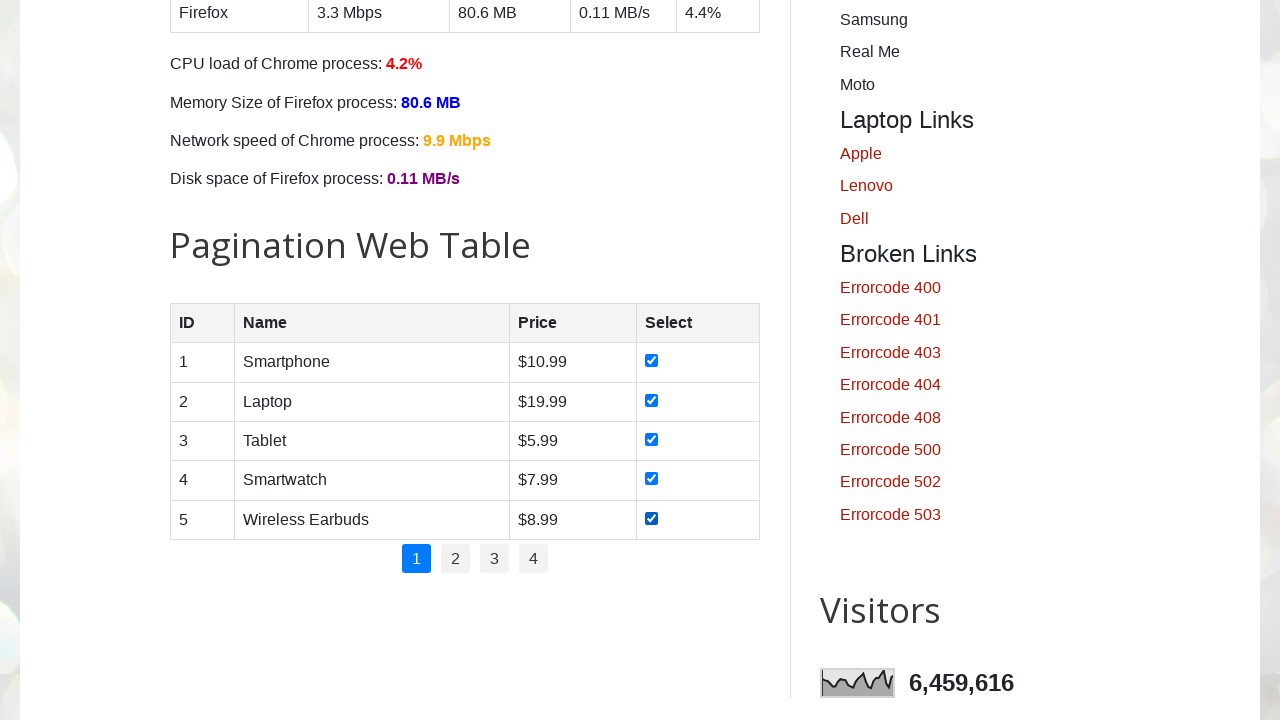

Retrieved text content from table row 1, column 3
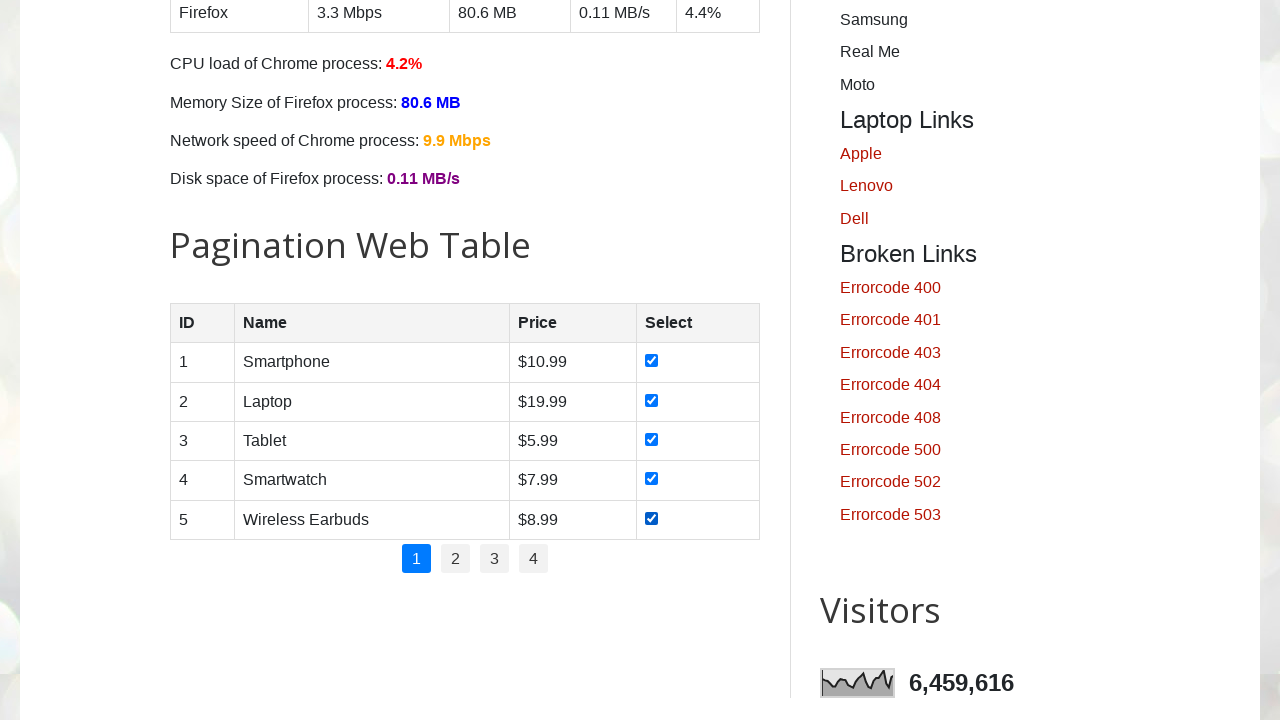

Retrieved text content from table row 2, column 1
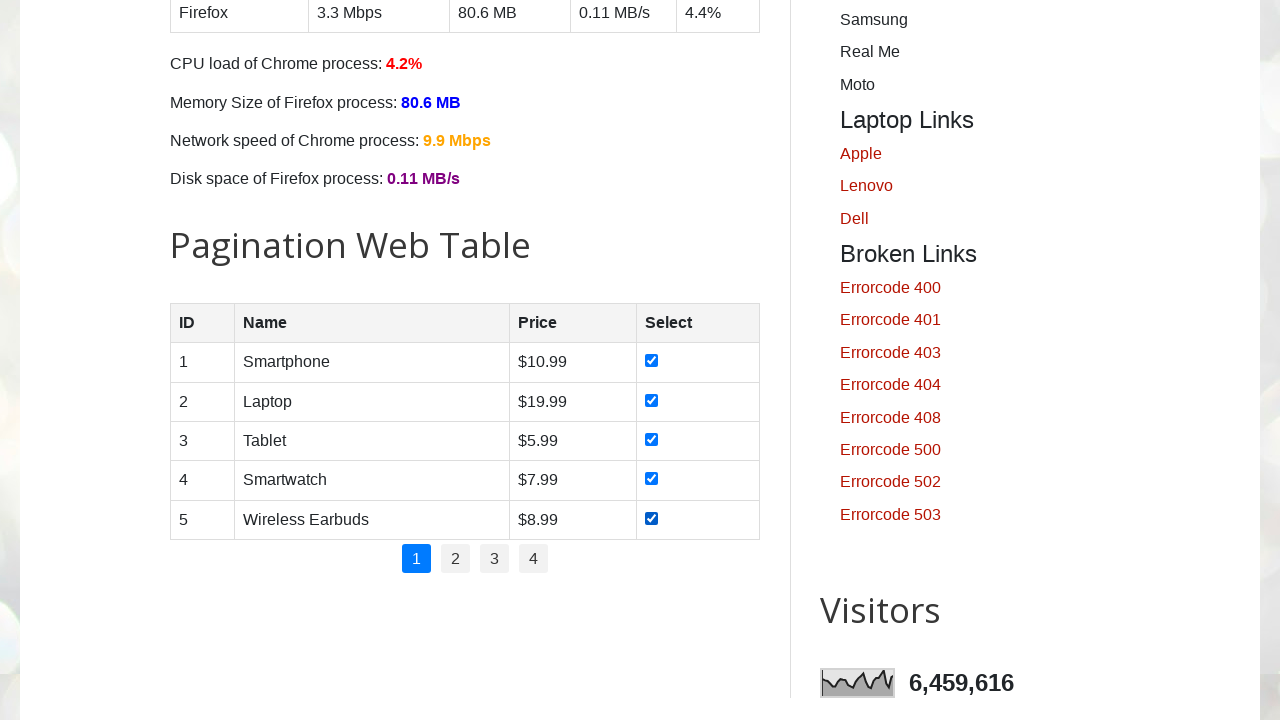

Retrieved text content from table row 2, column 2
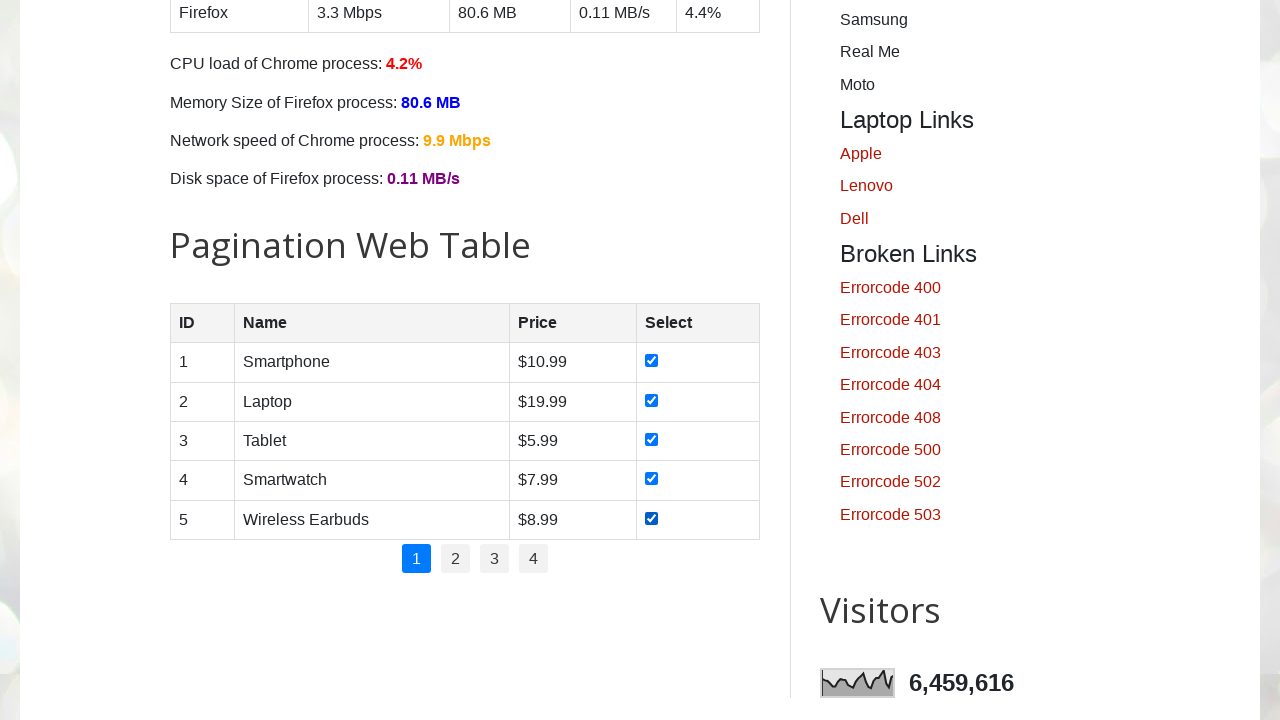

Retrieved text content from table row 2, column 3
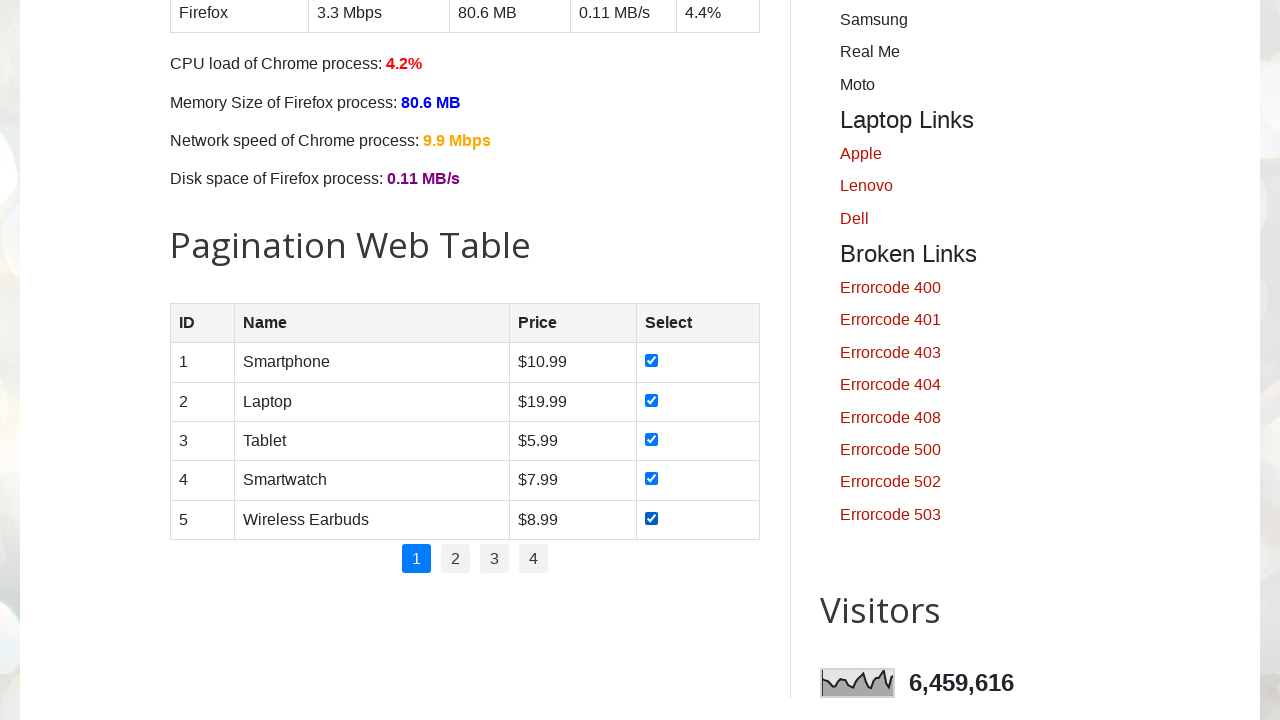

Retrieved text content from table row 3, column 1
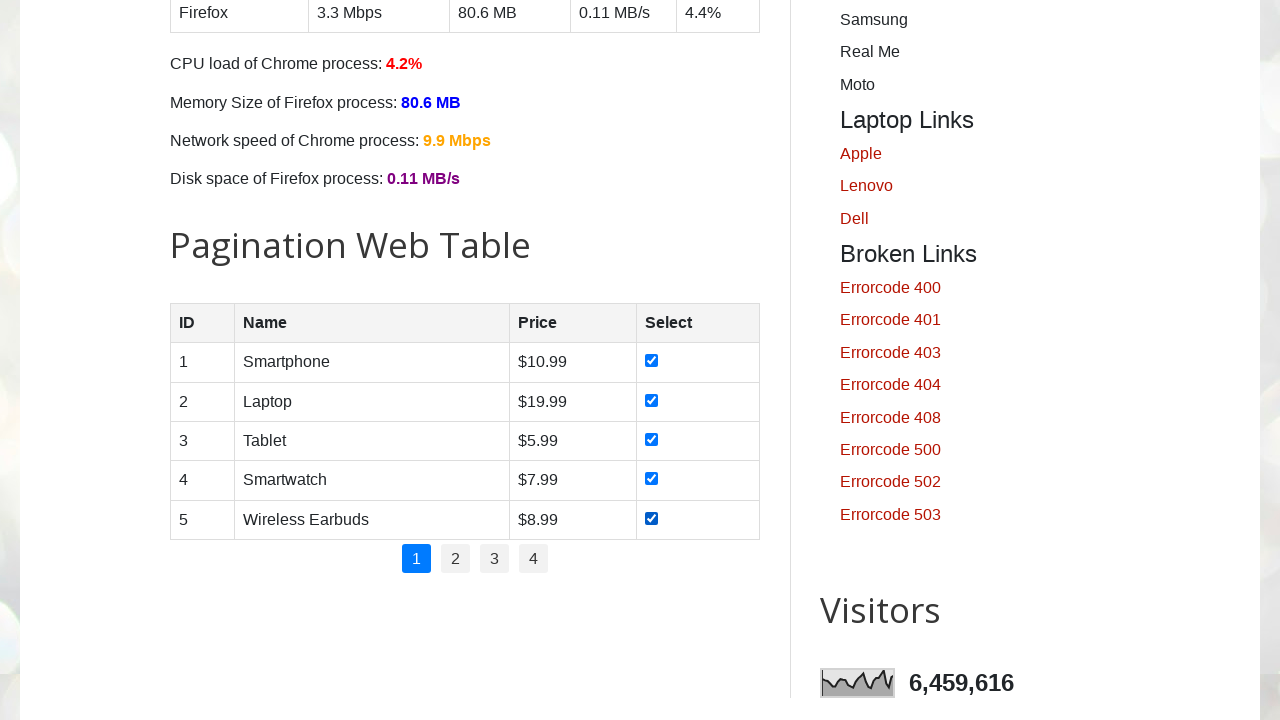

Retrieved text content from table row 3, column 2
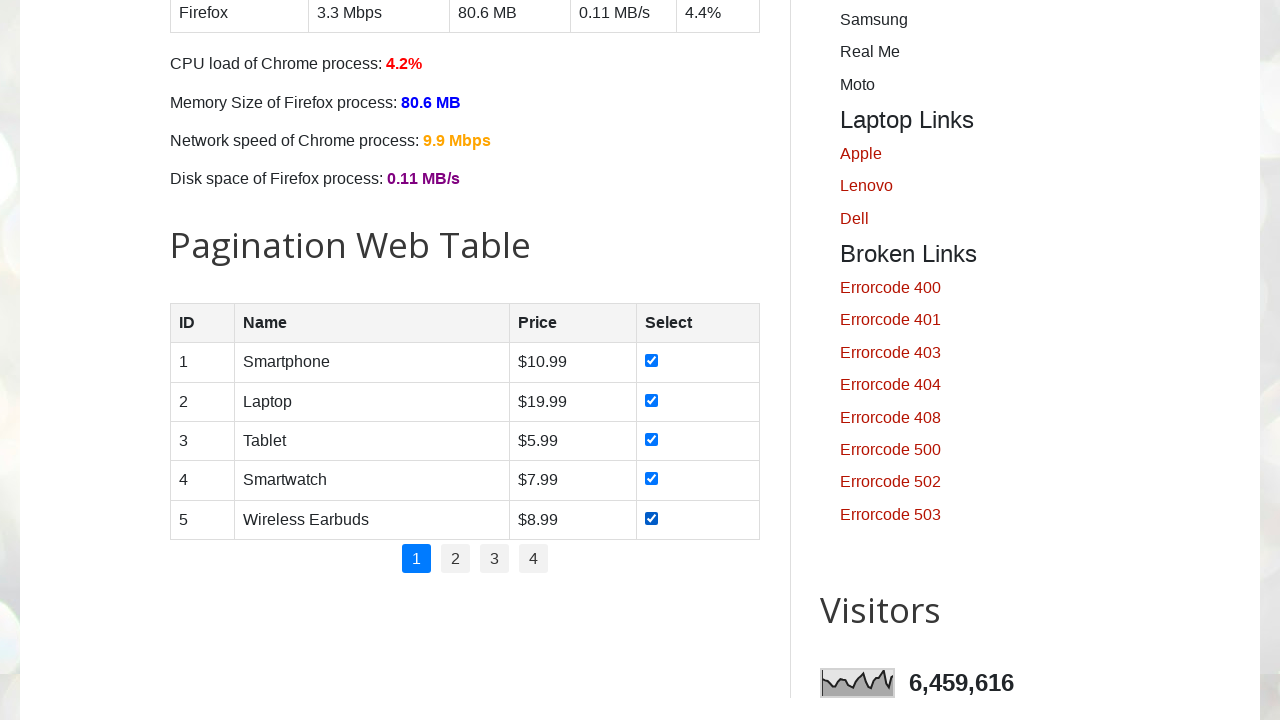

Retrieved text content from table row 3, column 3
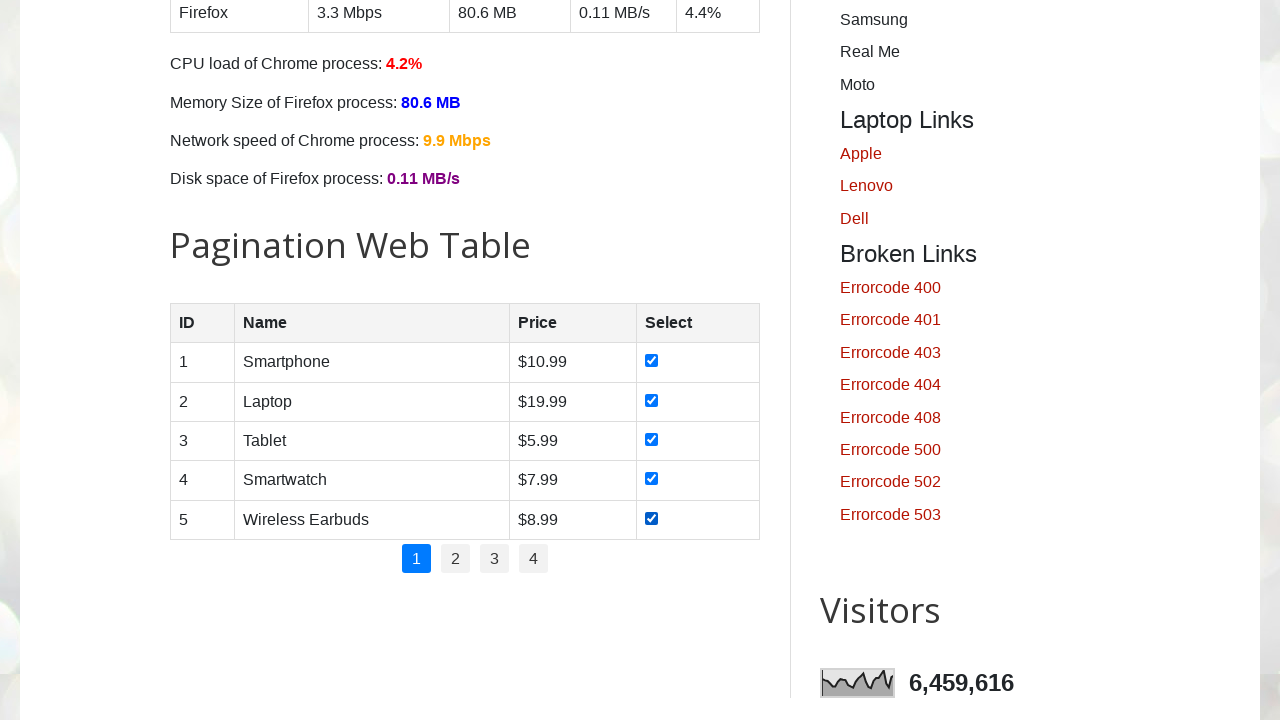

Retrieved text content from table row 4, column 1
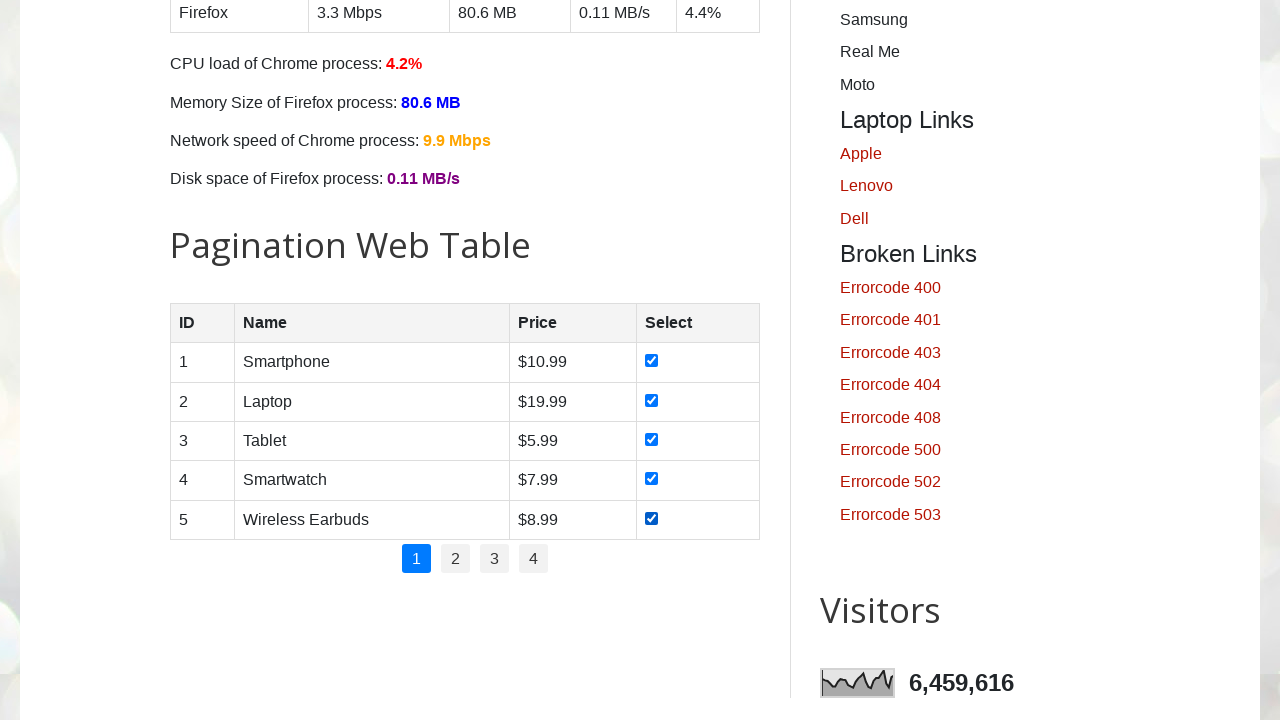

Retrieved text content from table row 4, column 2
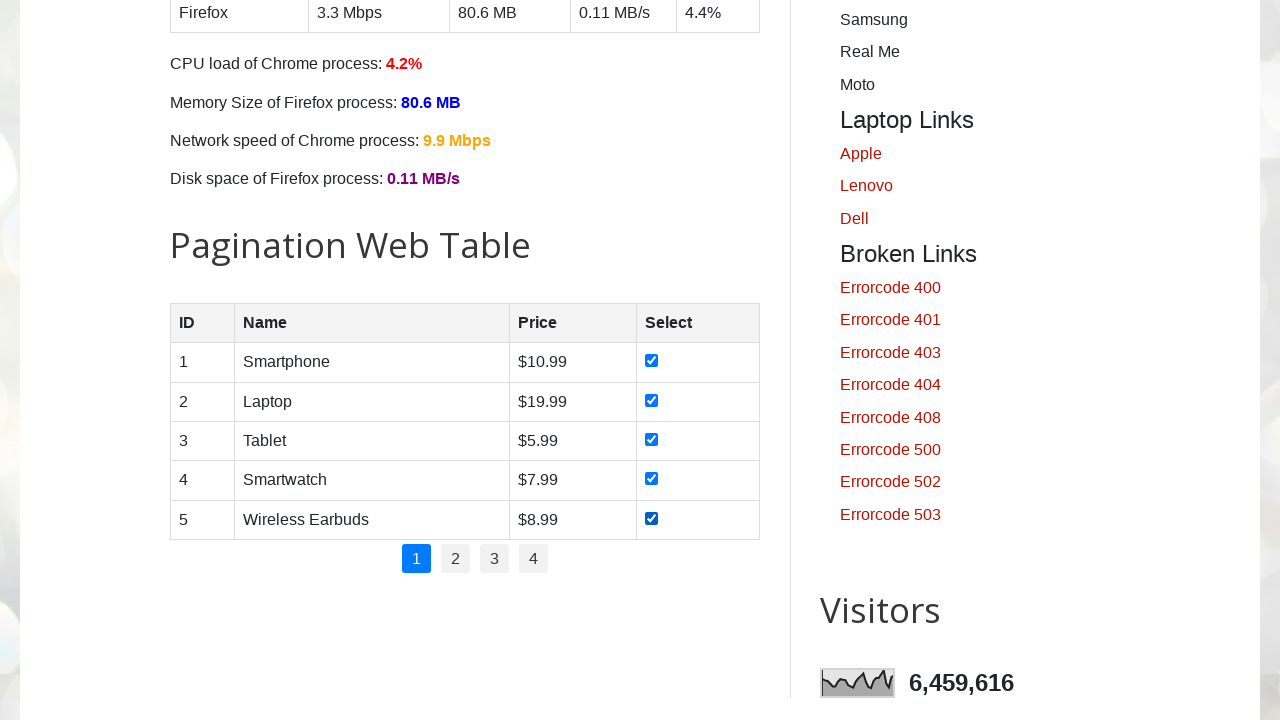

Retrieved text content from table row 4, column 3
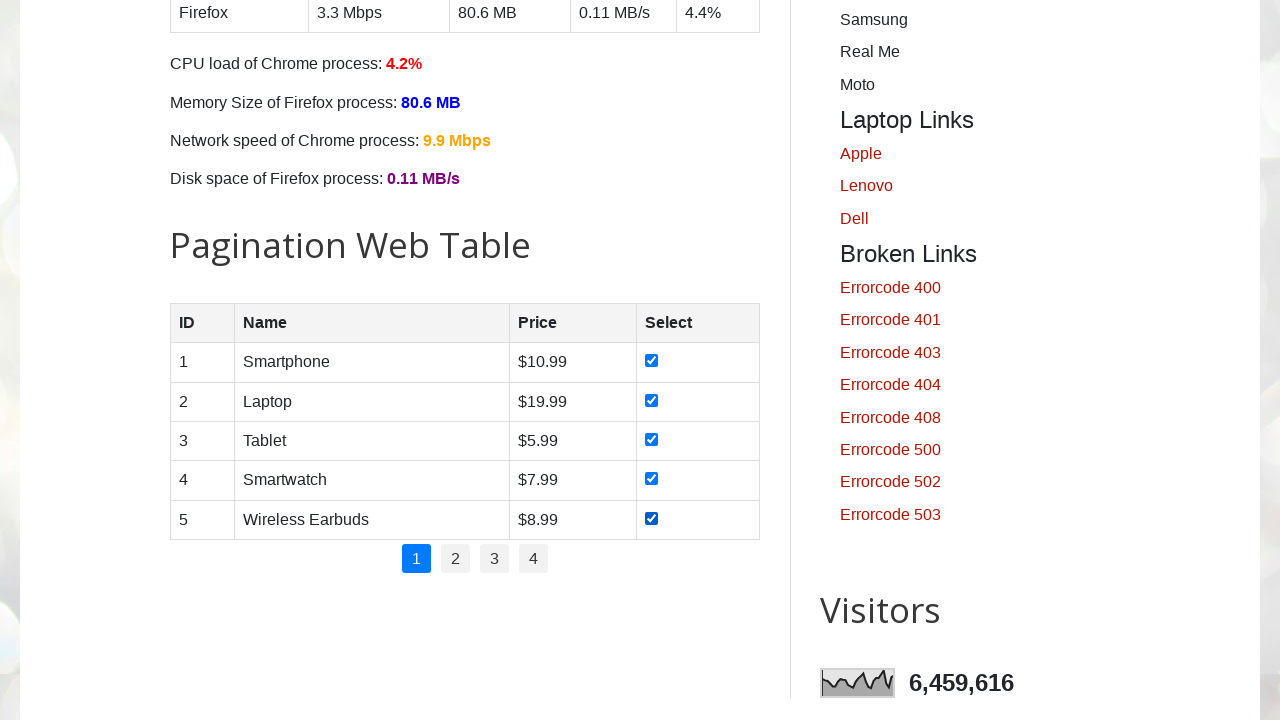

Retrieved text content from table row 5, column 1
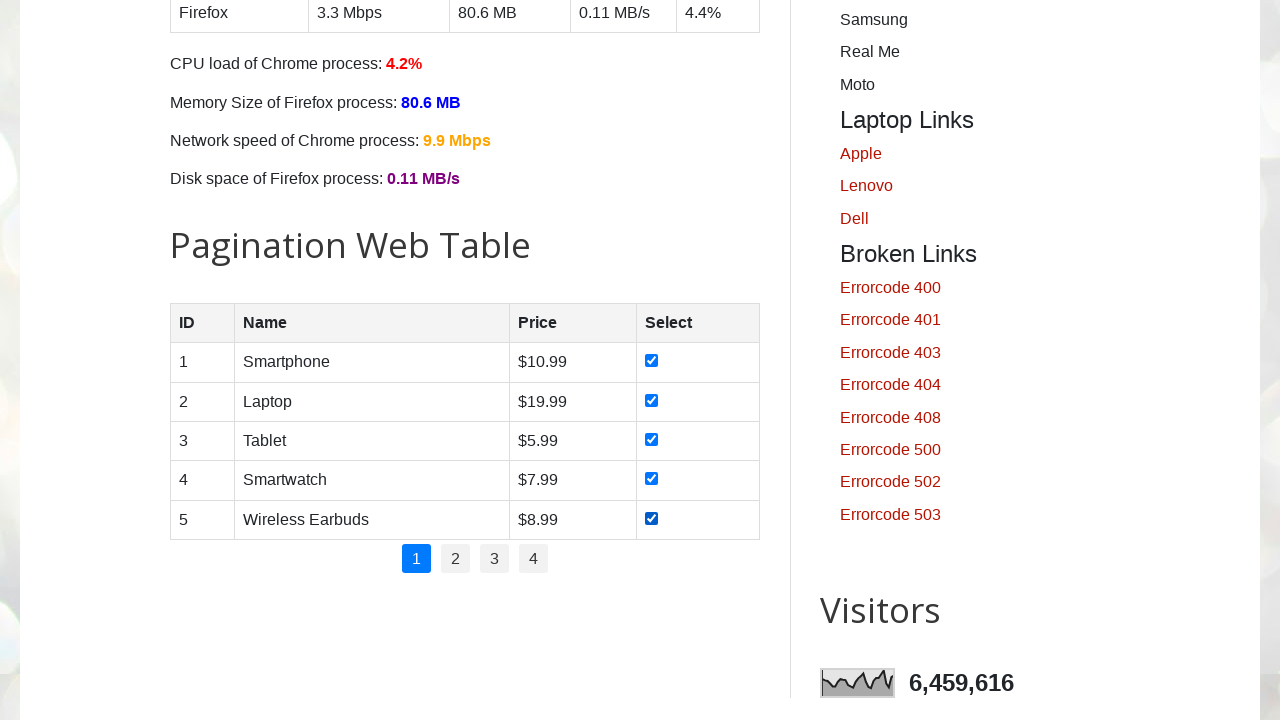

Retrieved text content from table row 5, column 2
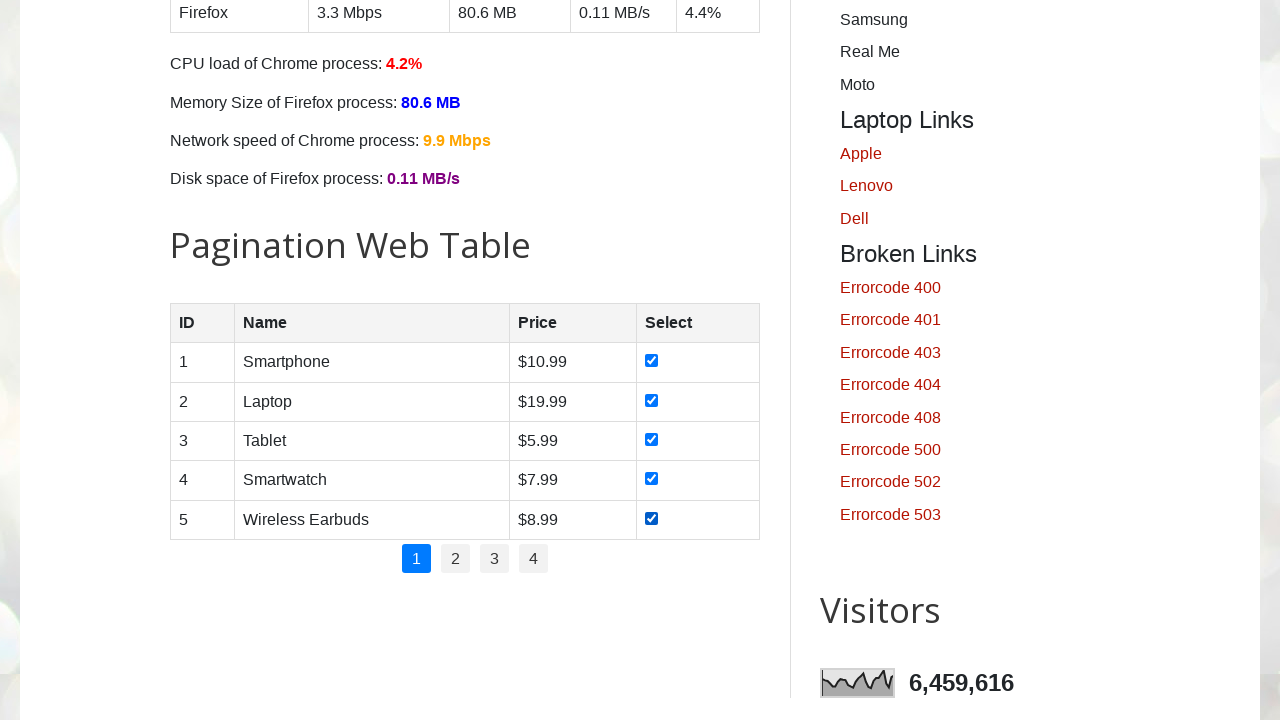

Retrieved text content from table row 5, column 3
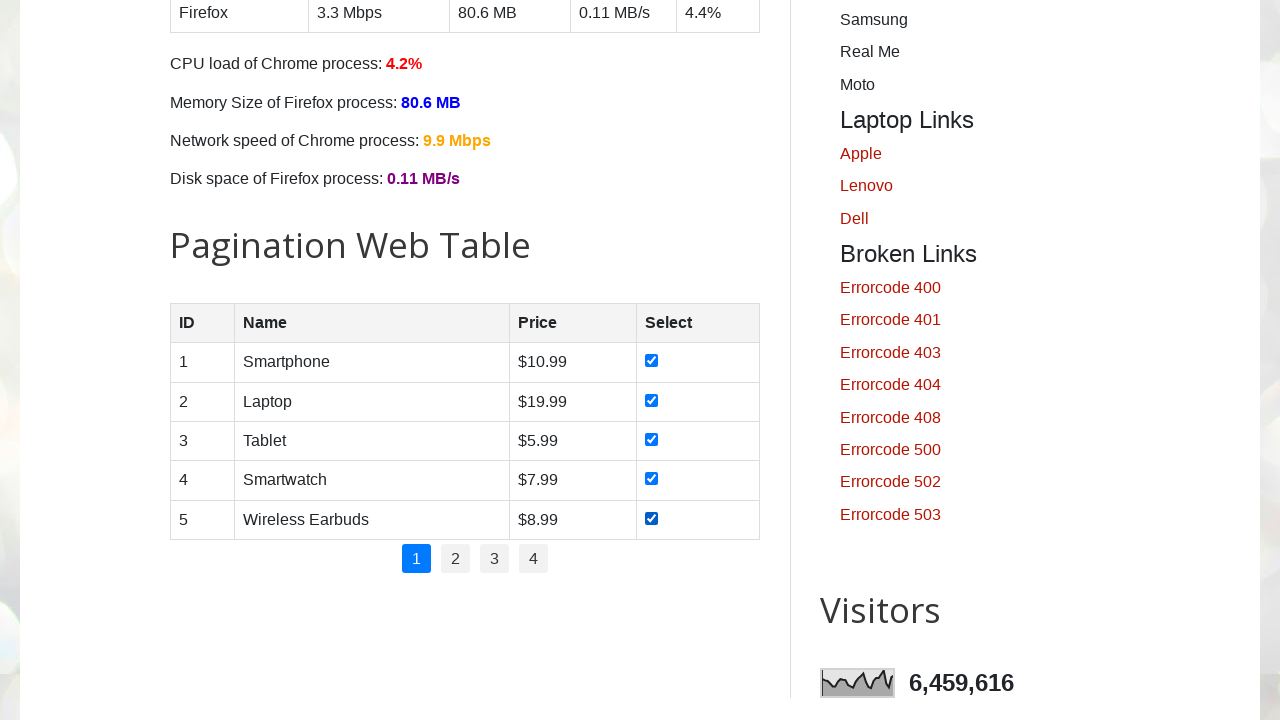

Located pagination links
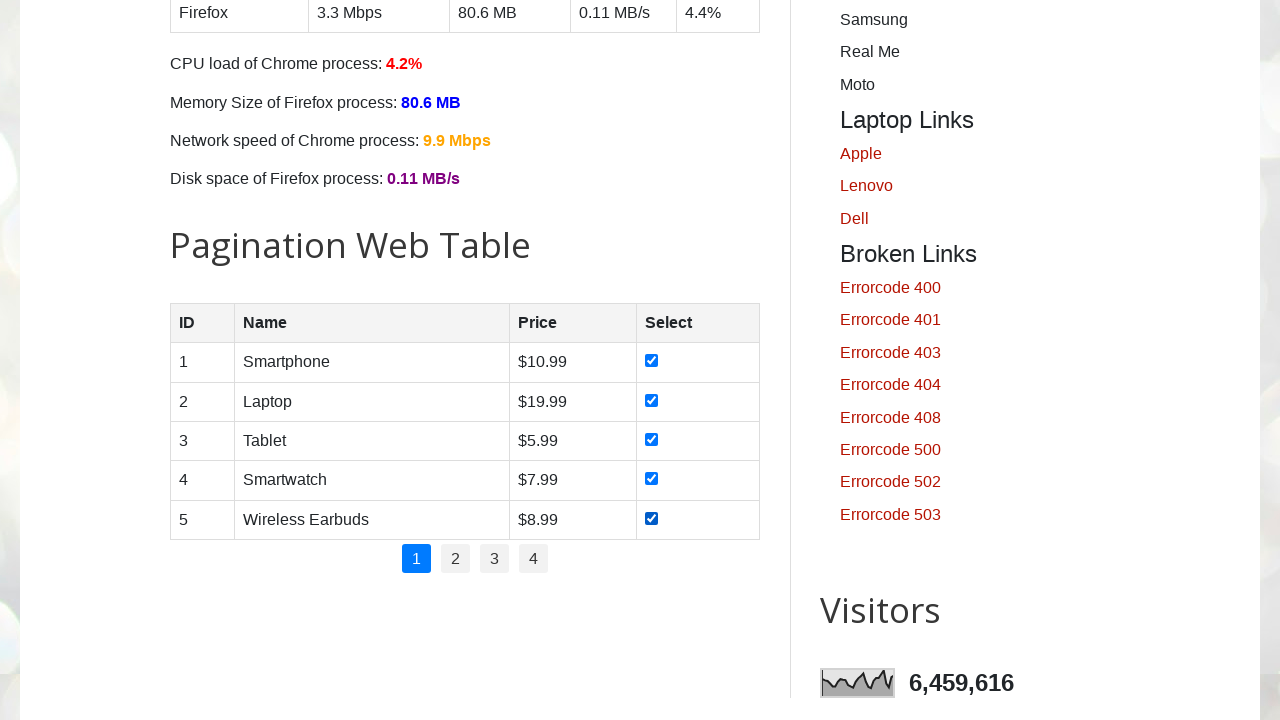

Clicked pagination link for page 2 at (456, 559) on //ul[@id='pagination']//li[2]//a
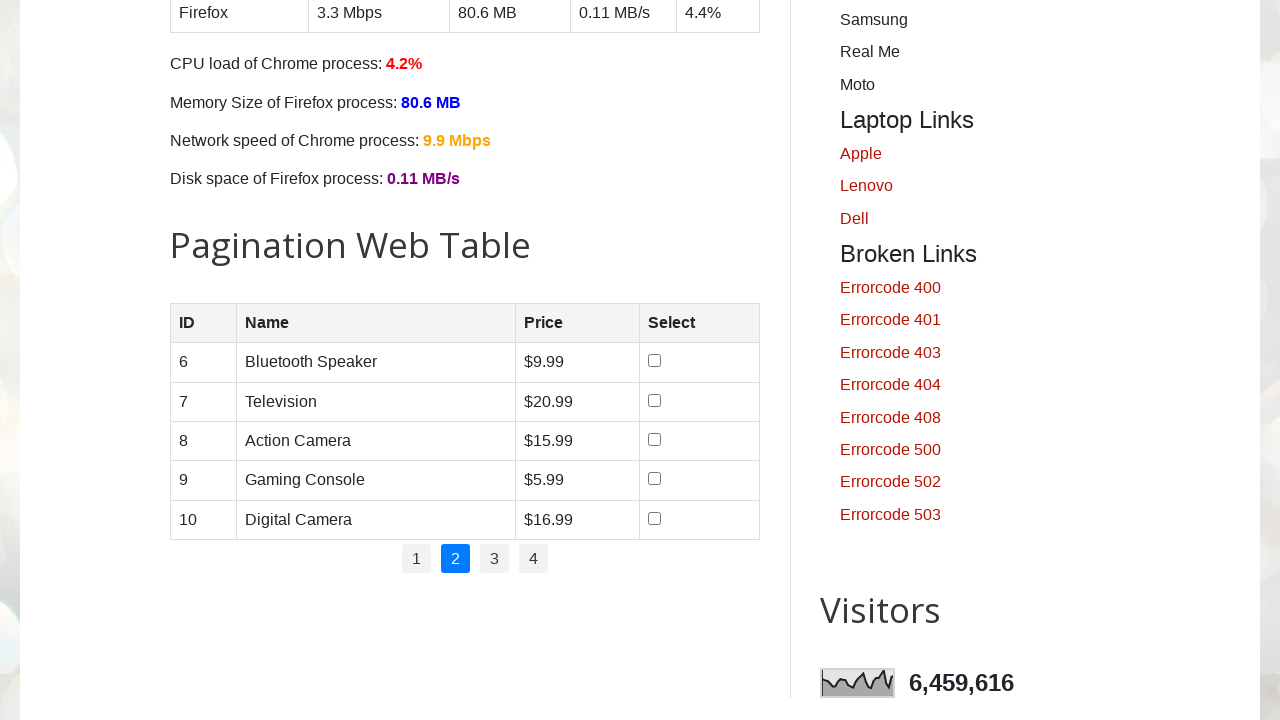

Waited for pagination page to load
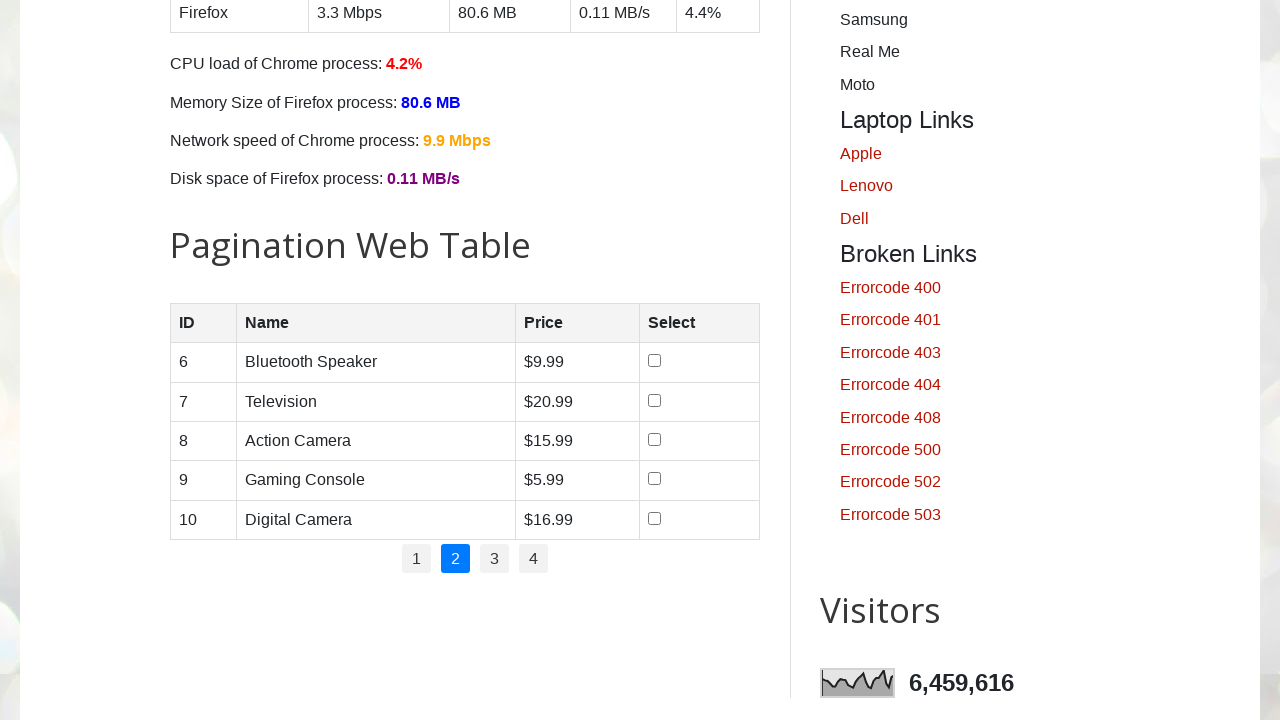

Clicked pagination link for page 3 at (494, 559) on //ul[@id='pagination']//li[3]//a
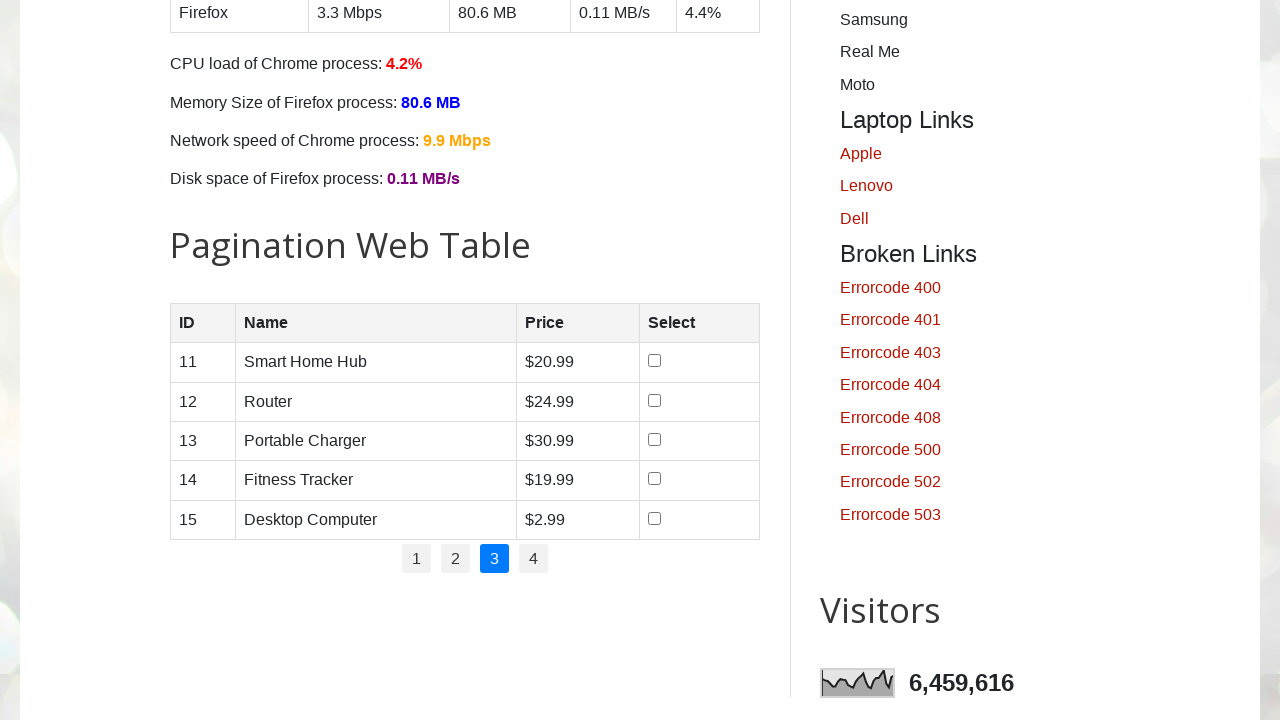

Waited for pagination page to load
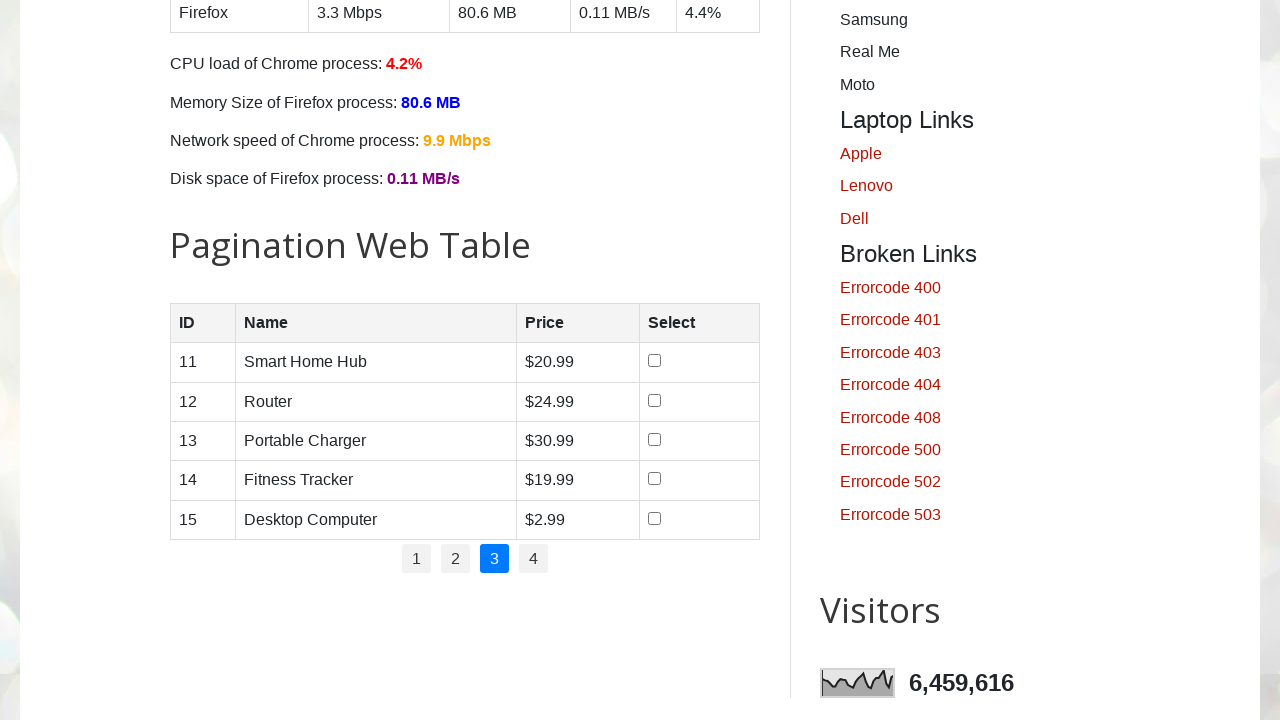

Clicked pagination link for page 4 at (534, 559) on //ul[@id='pagination']//li[4]//a
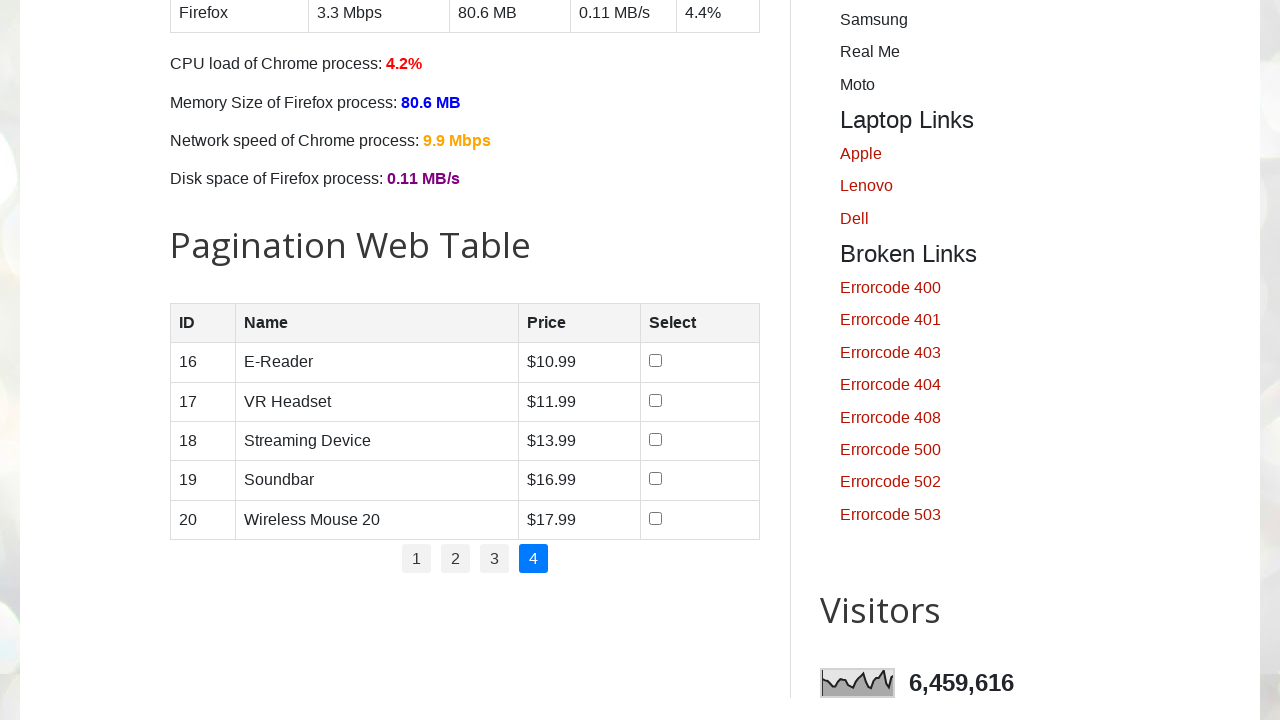

Waited for pagination page to load
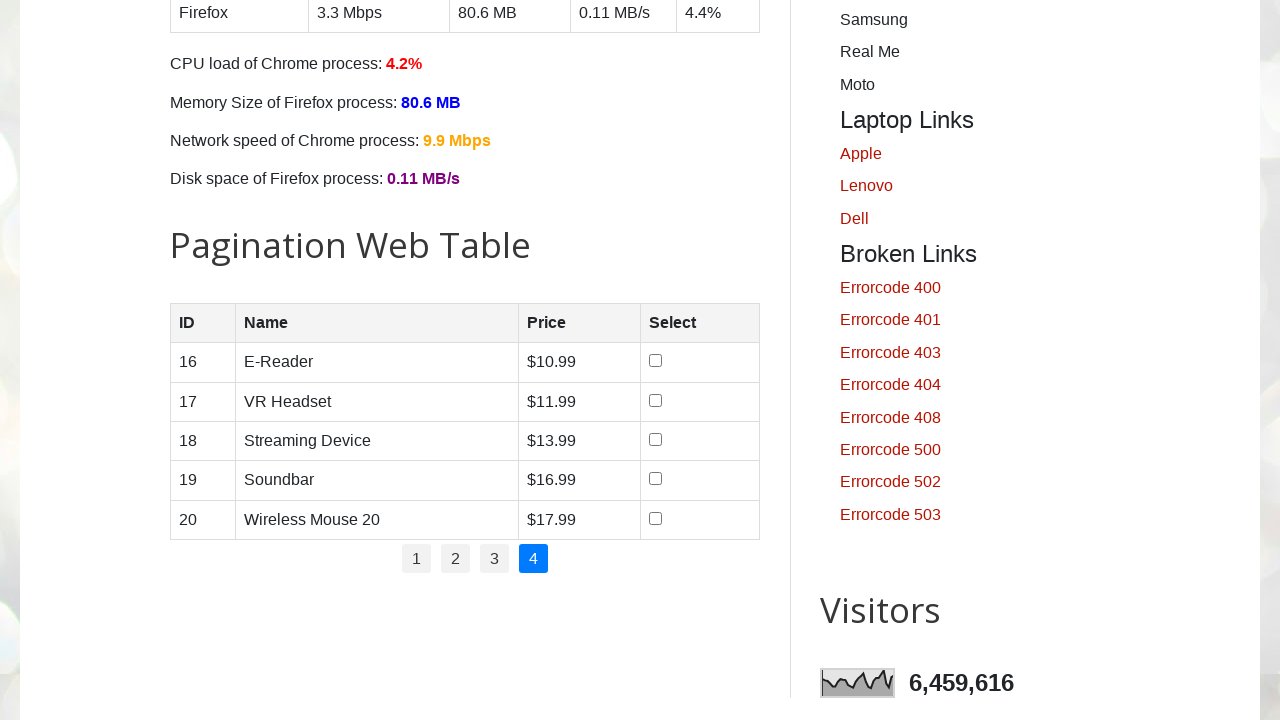

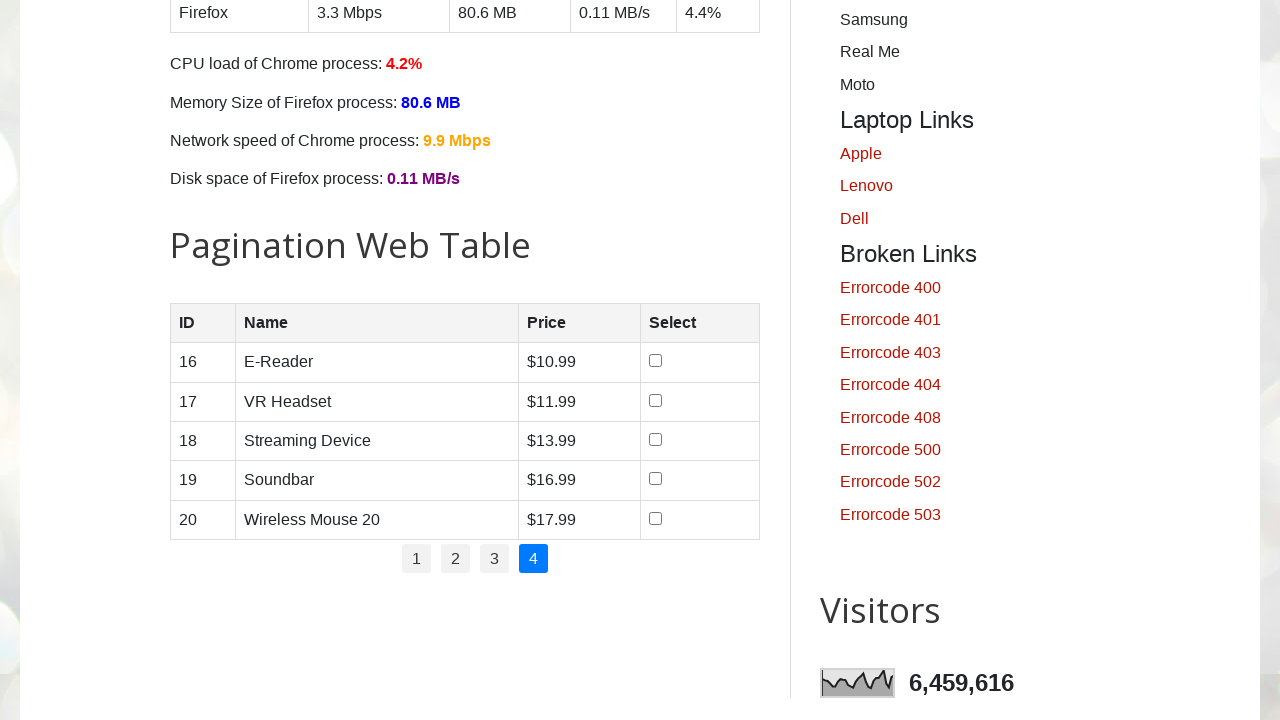